Tests keyboard shortcuts for copy and paste operations between two textarea elements on a test page. Selects all text in the second textarea, copies it, and pastes into the first textarea.

Starting URL: http://omayo.blogspot.com/

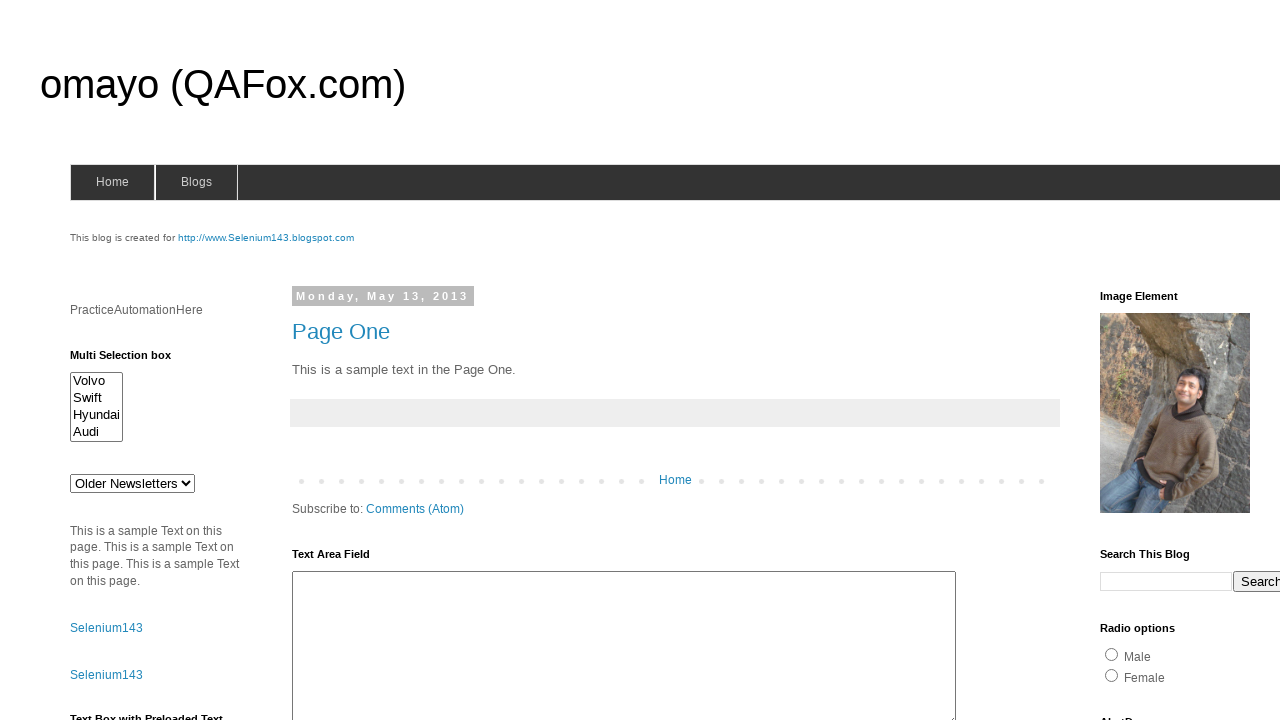

Located all textarea elements within widget-content div
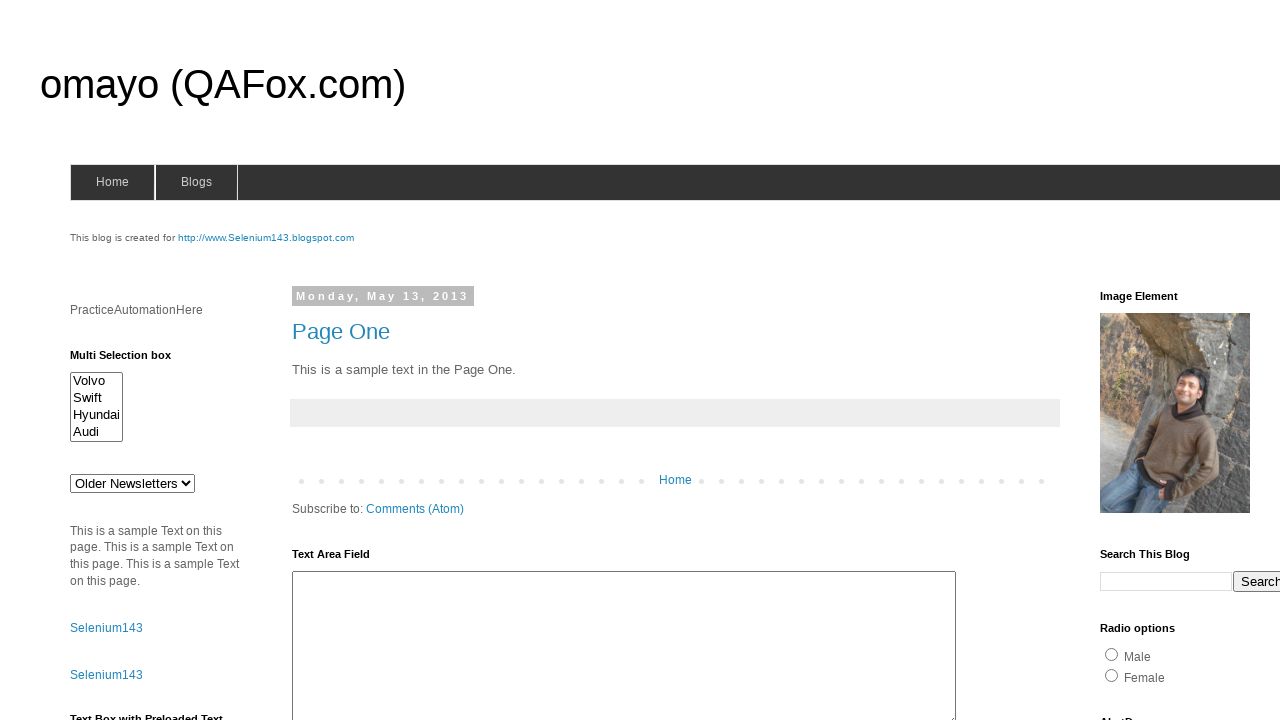

Clicked on the second textarea element at (423, 361) on xpath=//div[@class='widget-content']/child::textarea >> nth=1
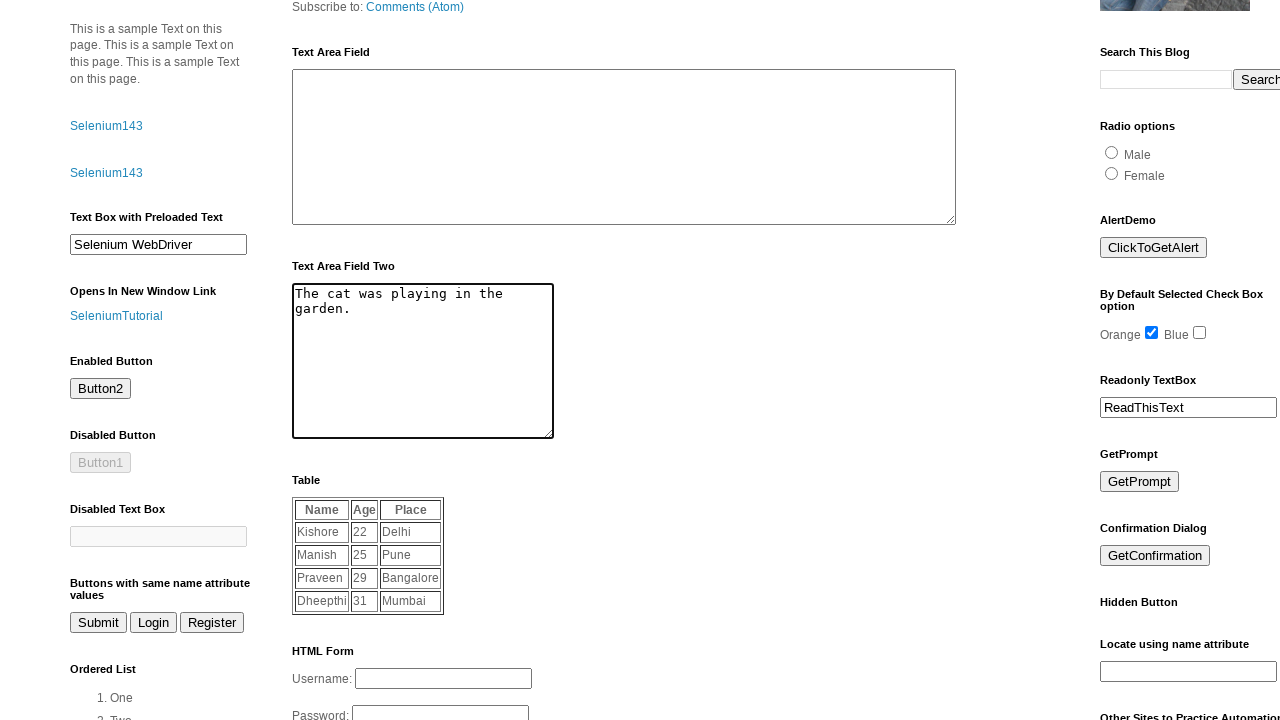

Selected all text in the second textarea using Ctrl+A on xpath=//div[@class='widget-content']/child::textarea >> nth=1
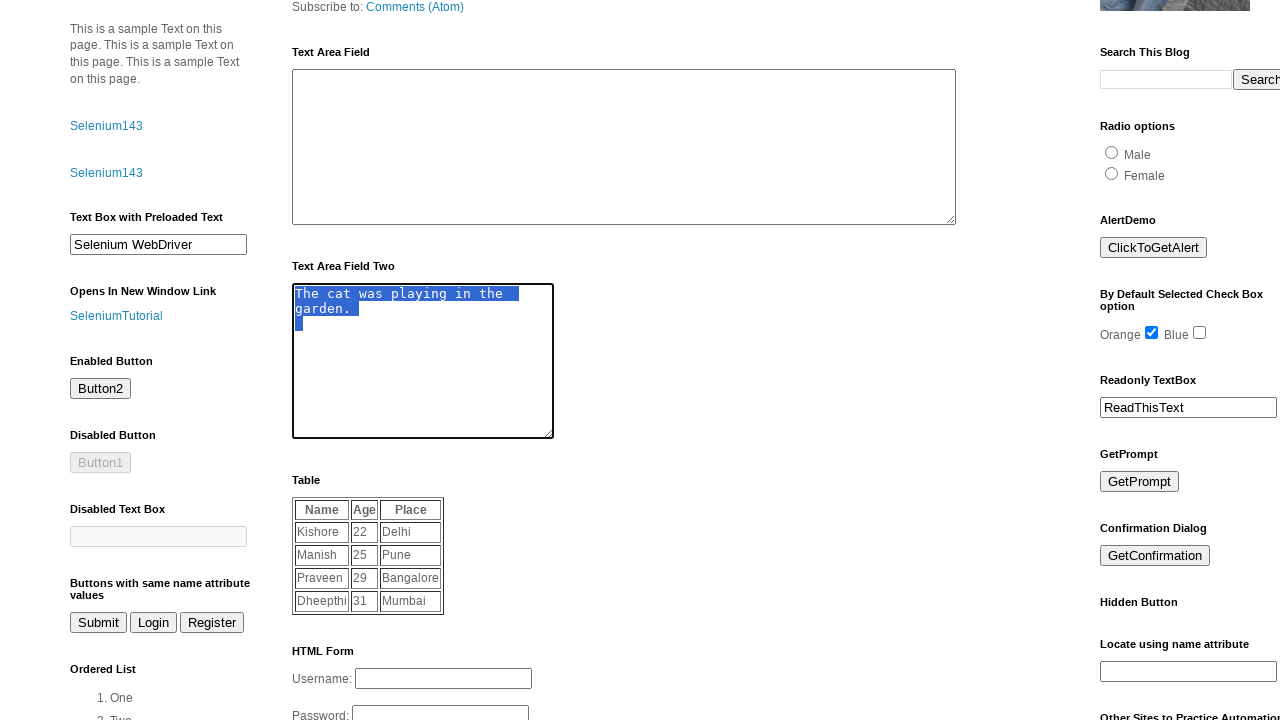

Copied selected text from second textarea using Ctrl+C on xpath=//div[@class='widget-content']/child::textarea >> nth=1
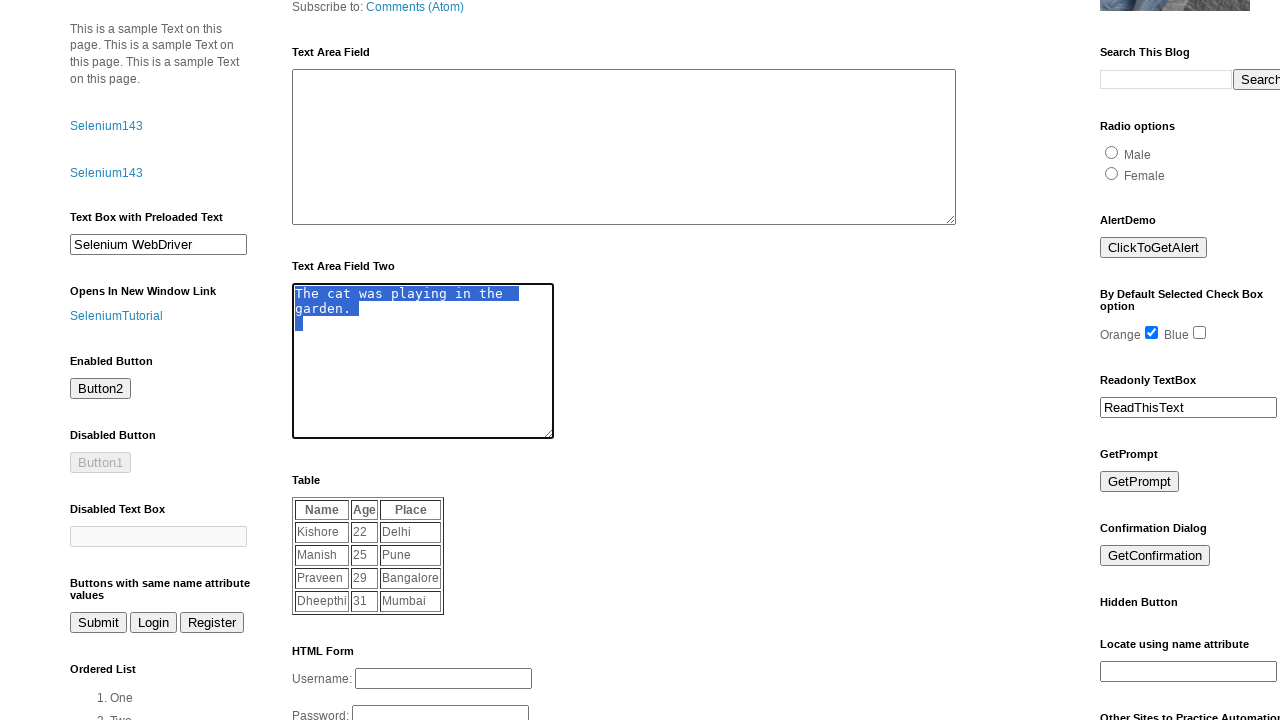

Clicked on the first textarea element at (624, 147) on xpath=//div[@class='widget-content']/child::textarea >> nth=0
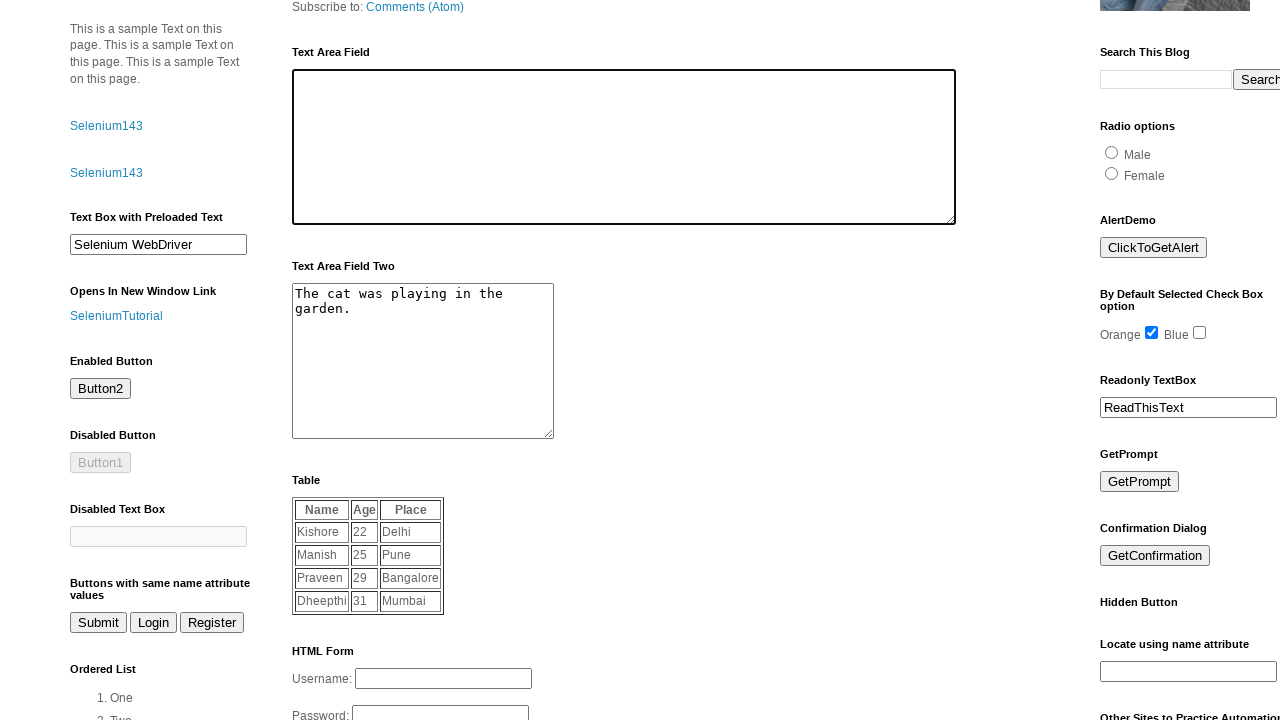

Pasted copied text into first textarea using Ctrl+V on xpath=//div[@class='widget-content']/child::textarea >> nth=0
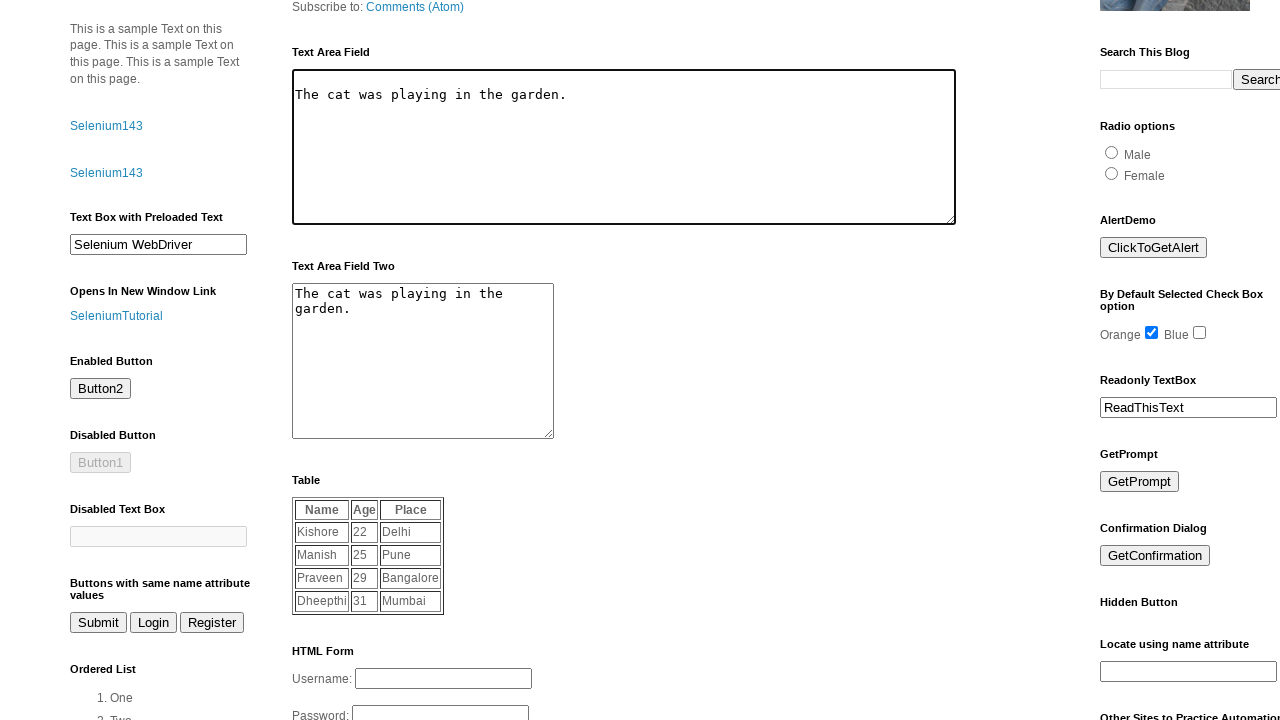

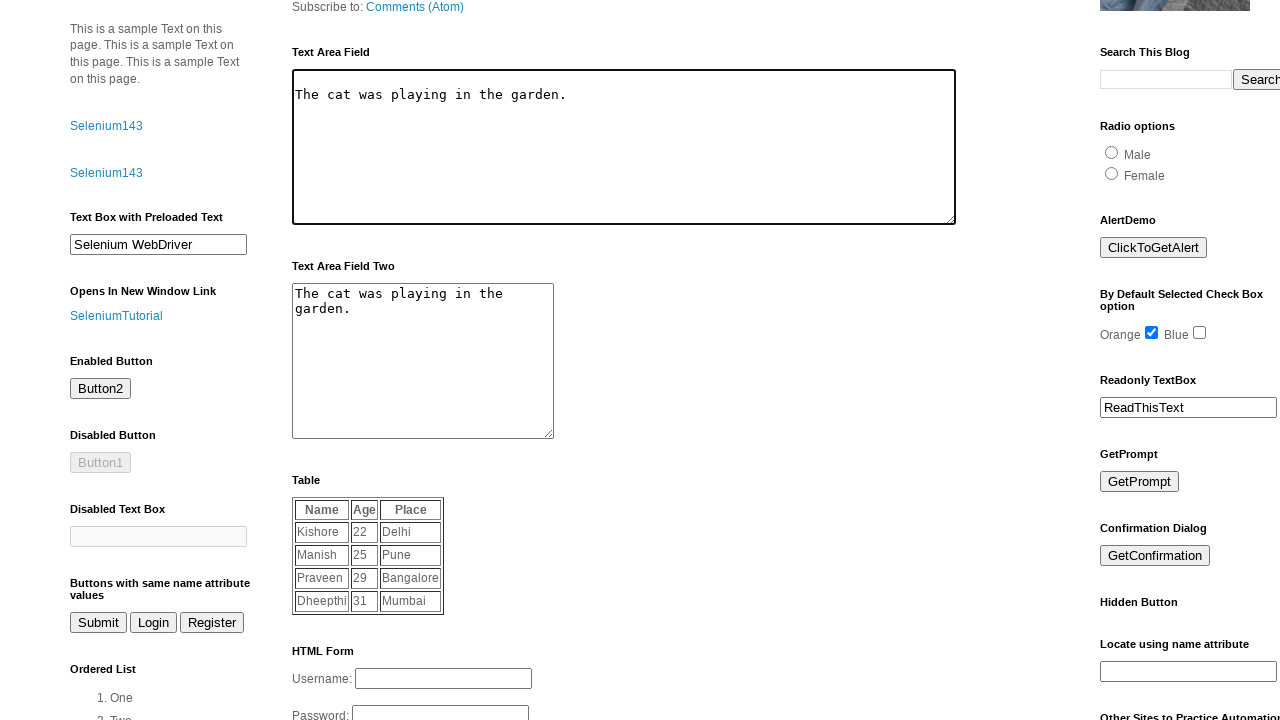